Navigates to the Syntax Technologies website homepage

Starting URL: https://syntaxtechs.com

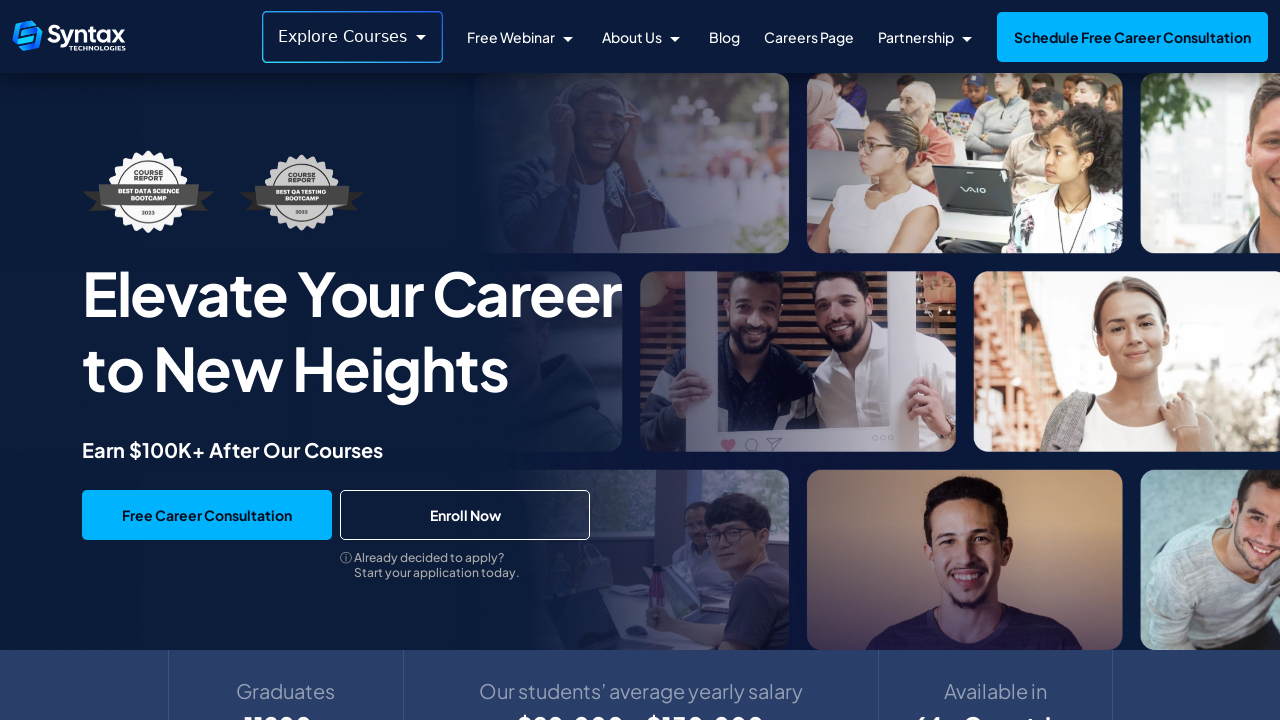

Navigated to Syntax Technologies homepage at https://syntaxtechs.com
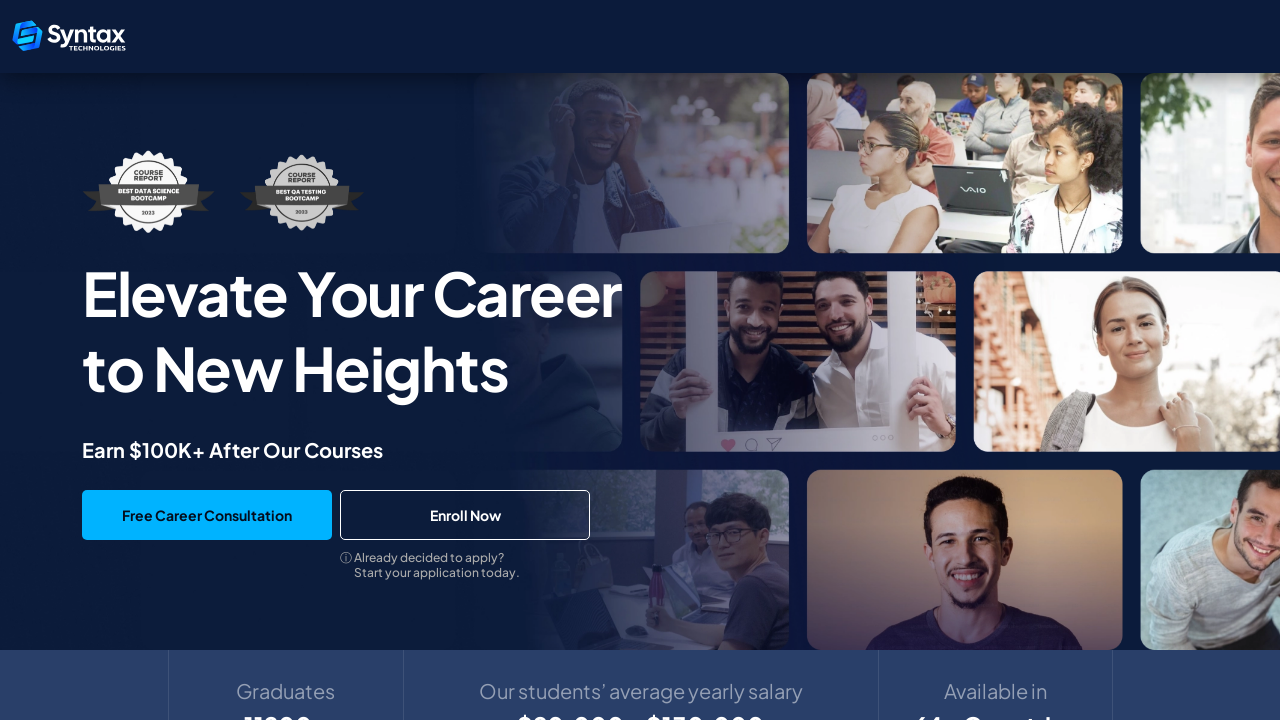

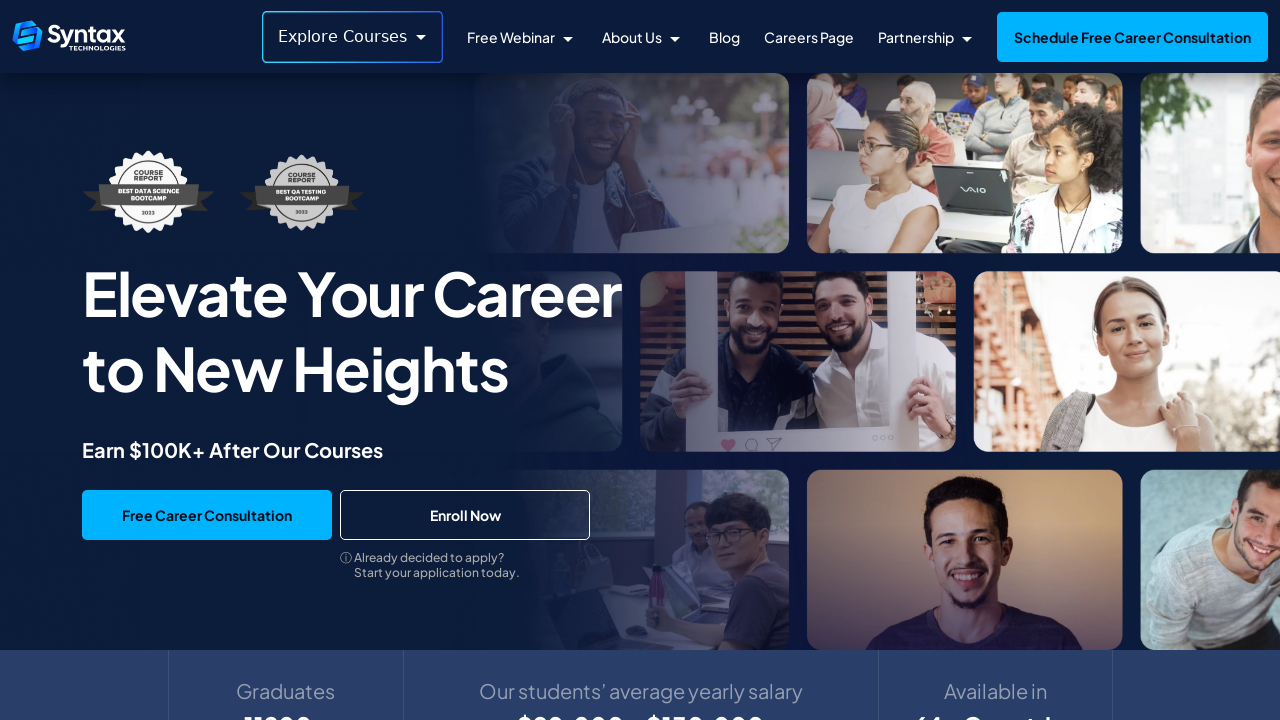